Hovers over women's category, clicks on saree, and applies a green color filter

Starting URL: https://www.limeroad.com

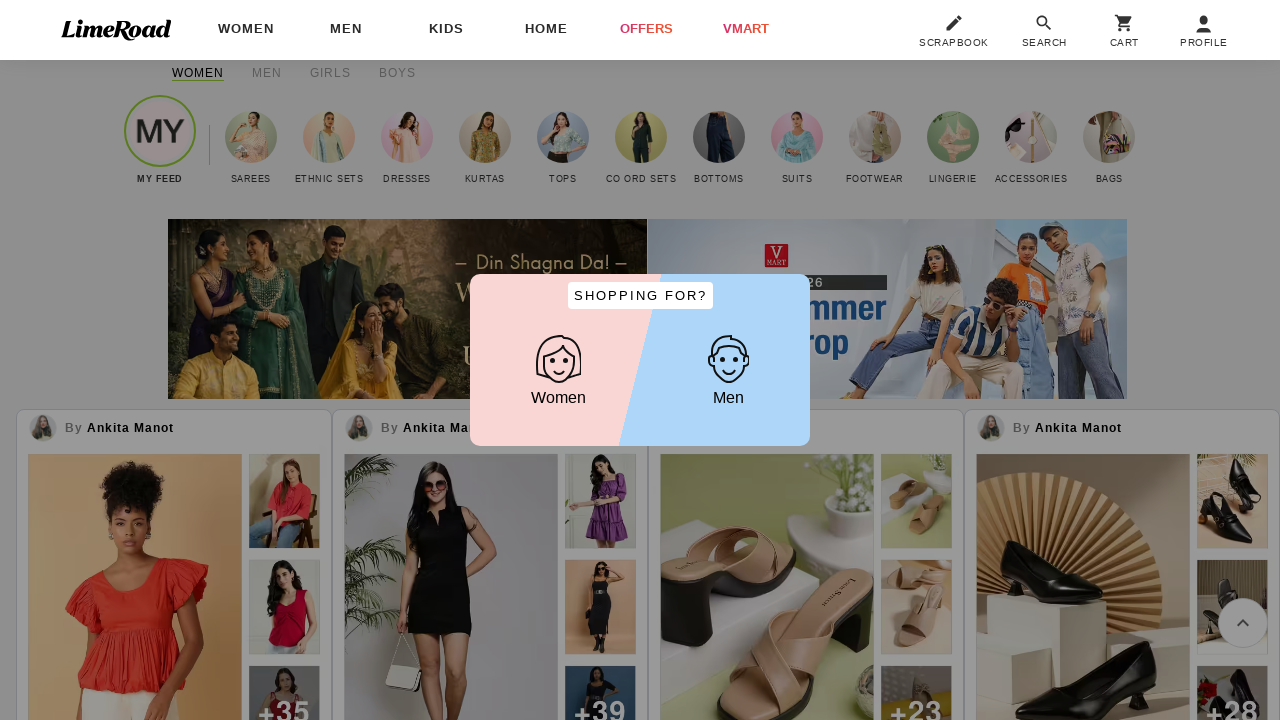

Hovered over women's category at (246, 30) on #women_category
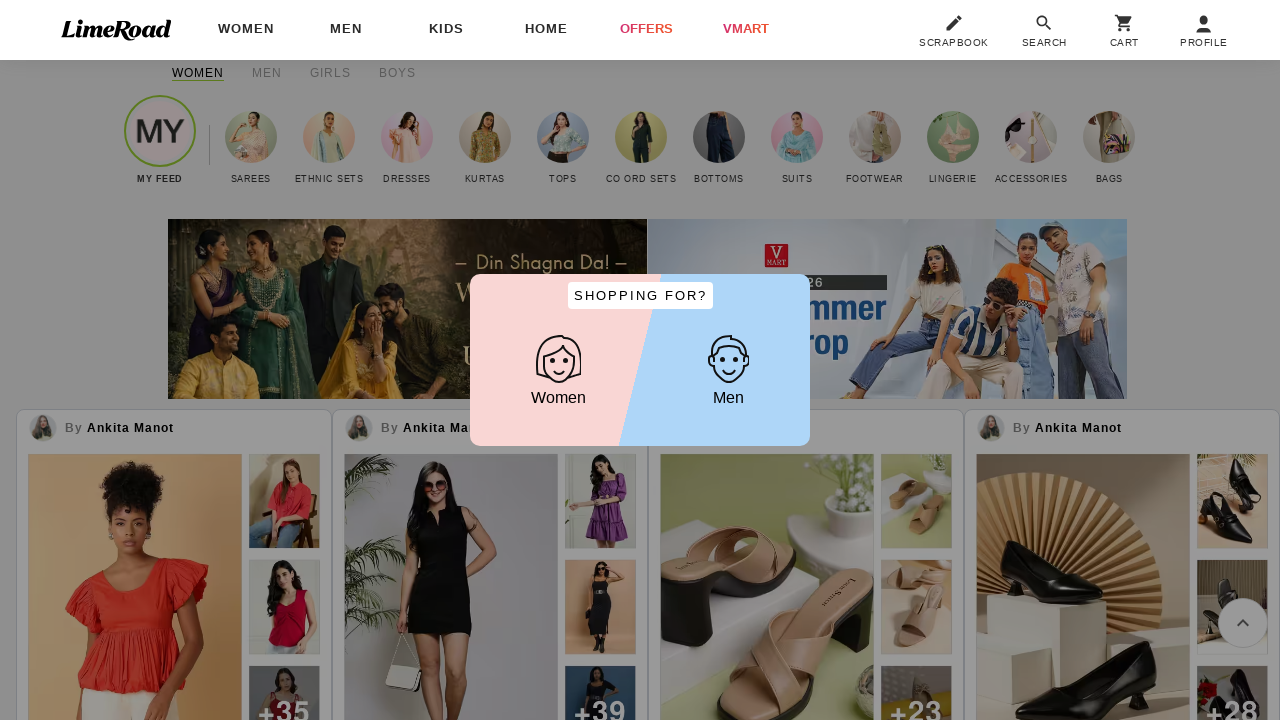

Clicked on saree subcategory at (166, 135) on //*[@id="women_category_expand"]/div/div[1]/div[3]/a
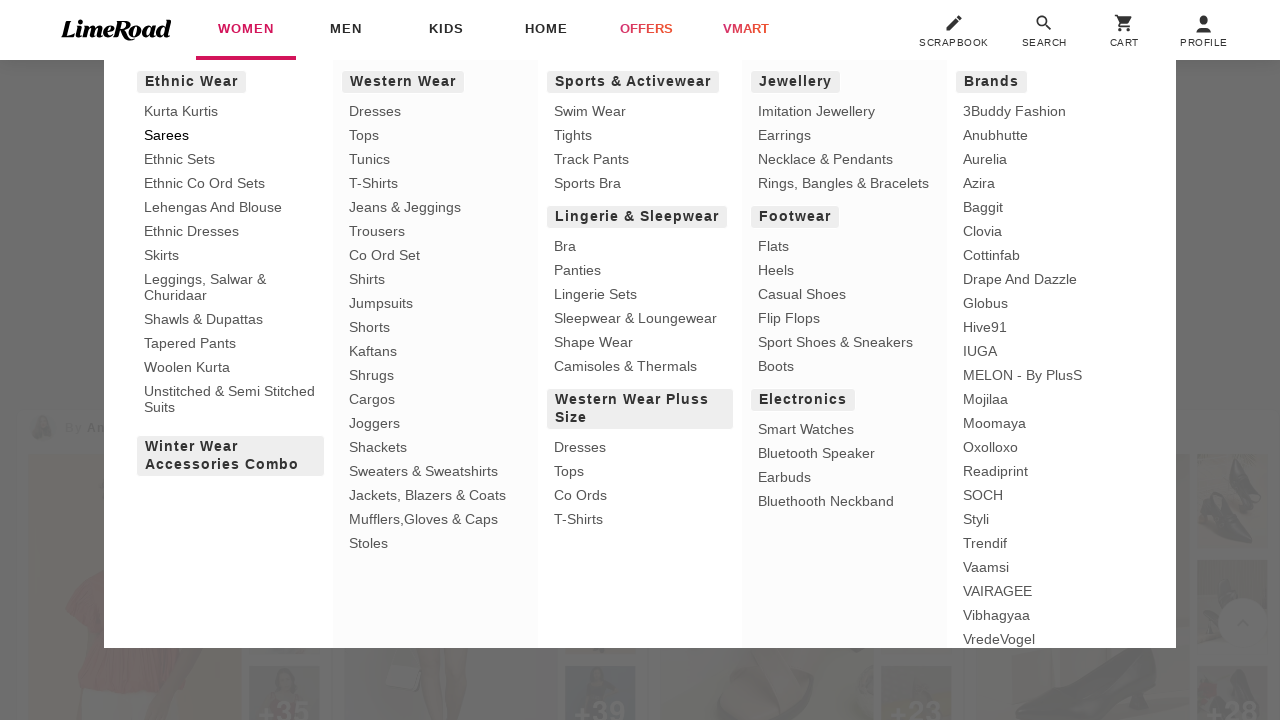

Clicked on color filter dropdown at (132, 384) on //*[@id="filtrD"]/div/div[5]/div[1]
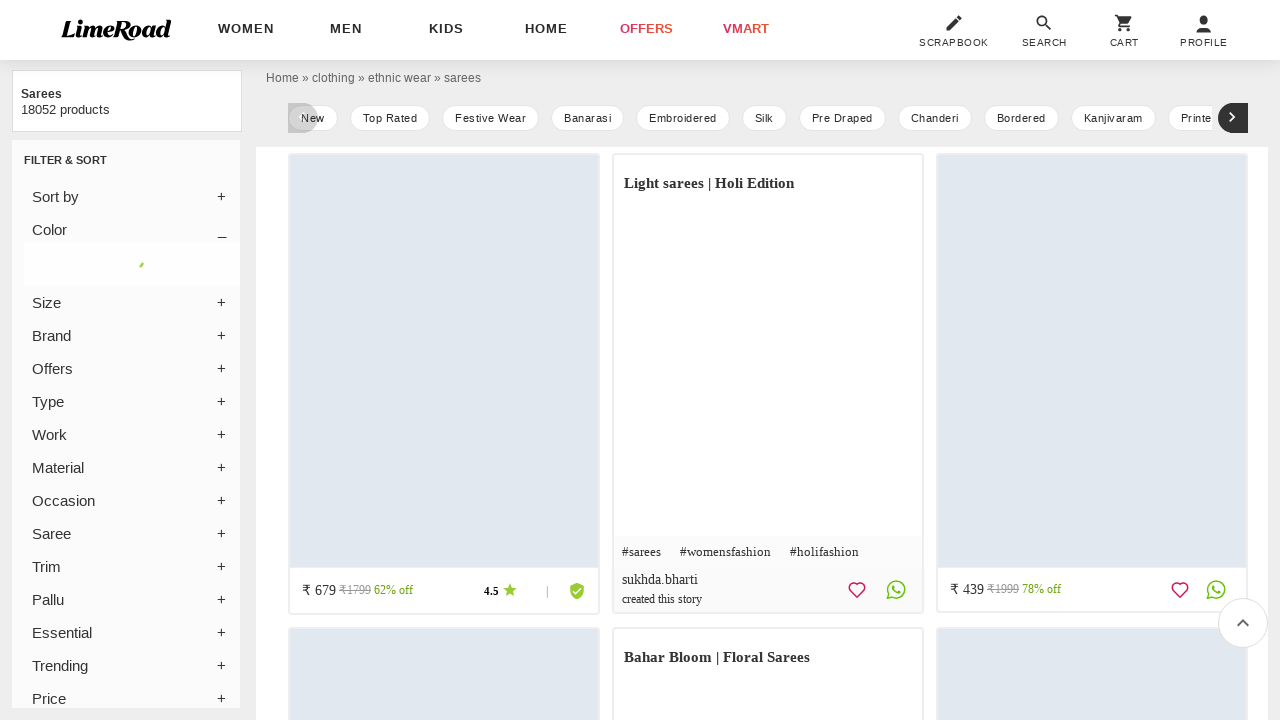

Applied green color filter at (132, 291) on //*[@id="filtrD"]/div/div[5]/div[2]/div[2]/label
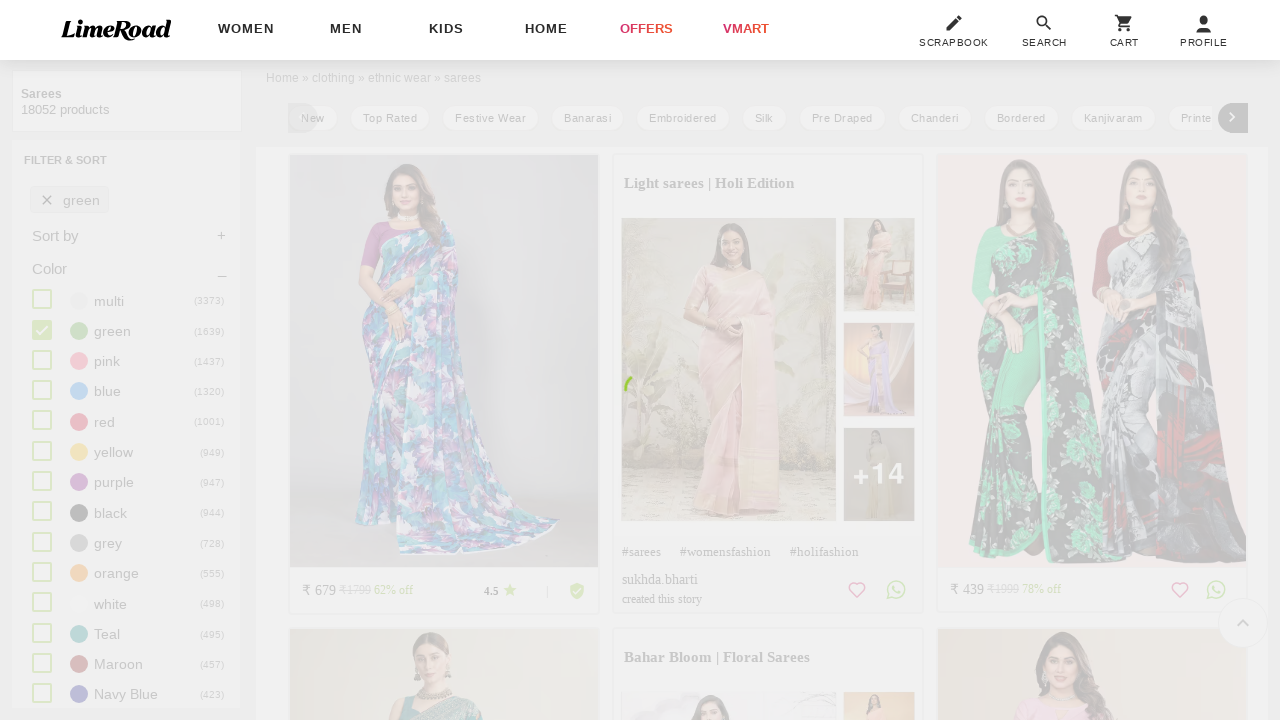

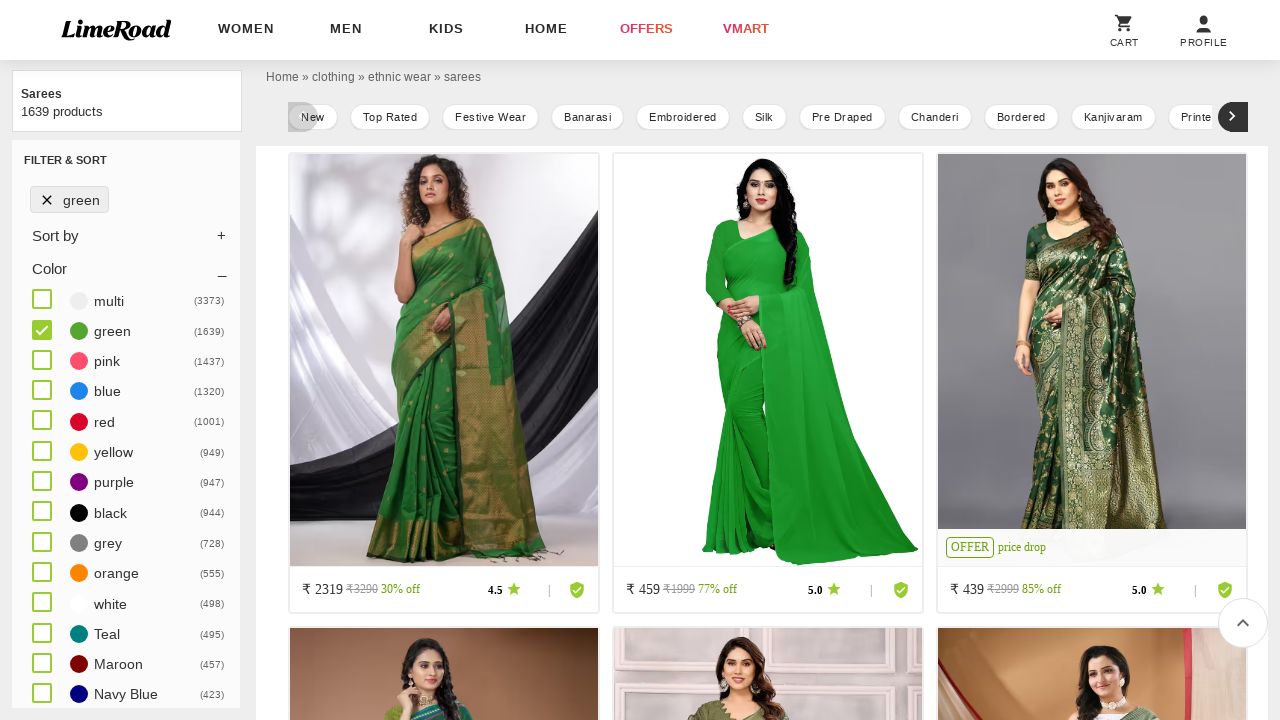